Navigates to Shadi.com and clicks the login button to open the login interface

Starting URL: https://www.shadi.com/

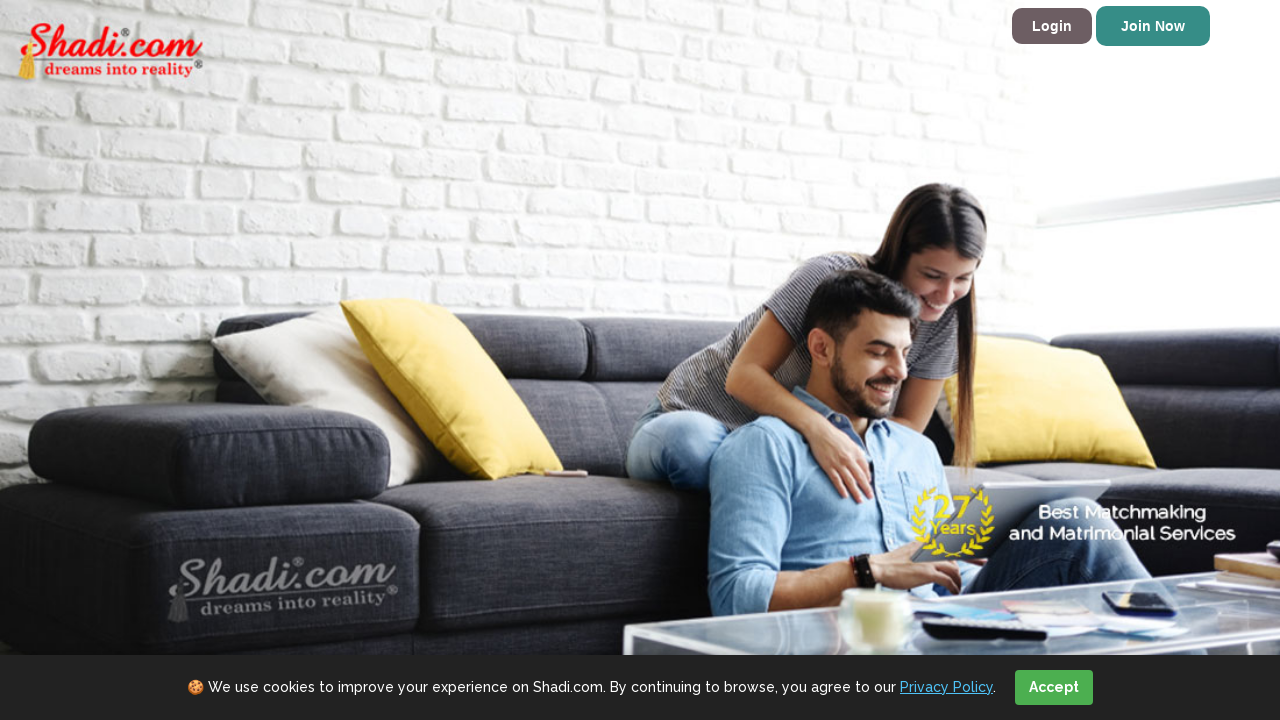

Navigated to https://www.shadi.com/
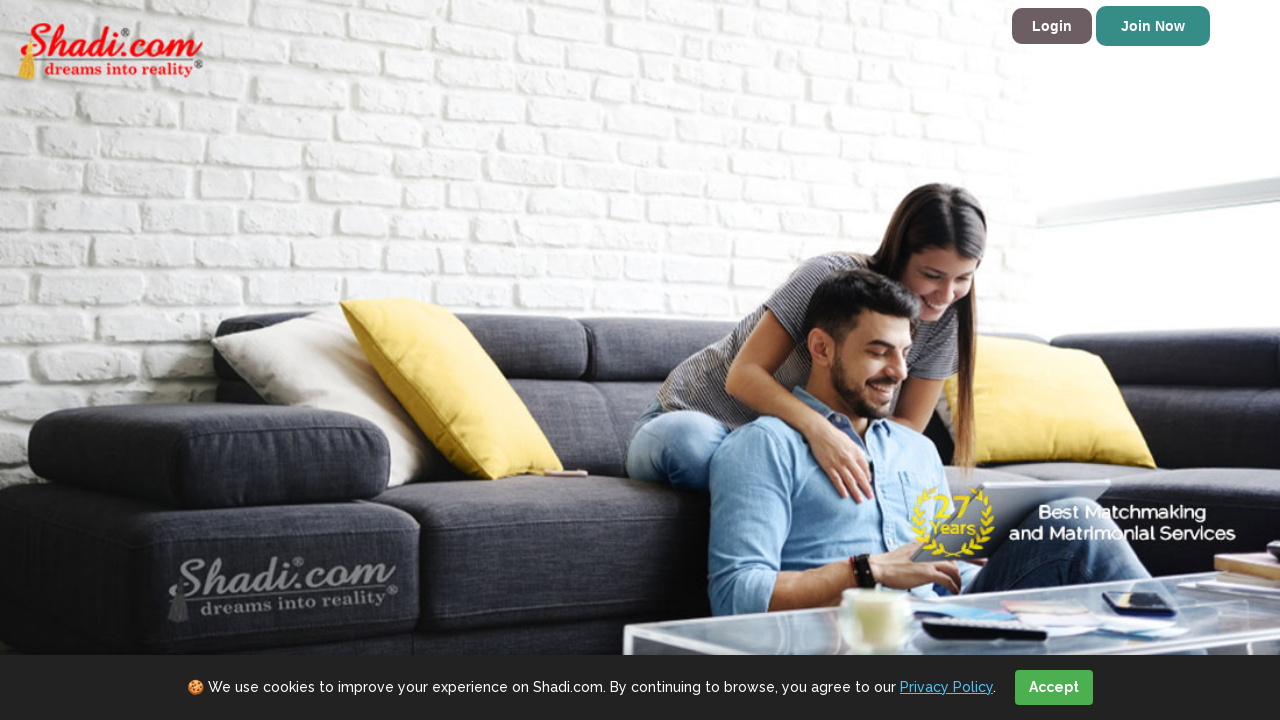

Clicked login button to open login interface at (1052, 26) on a#login-btn
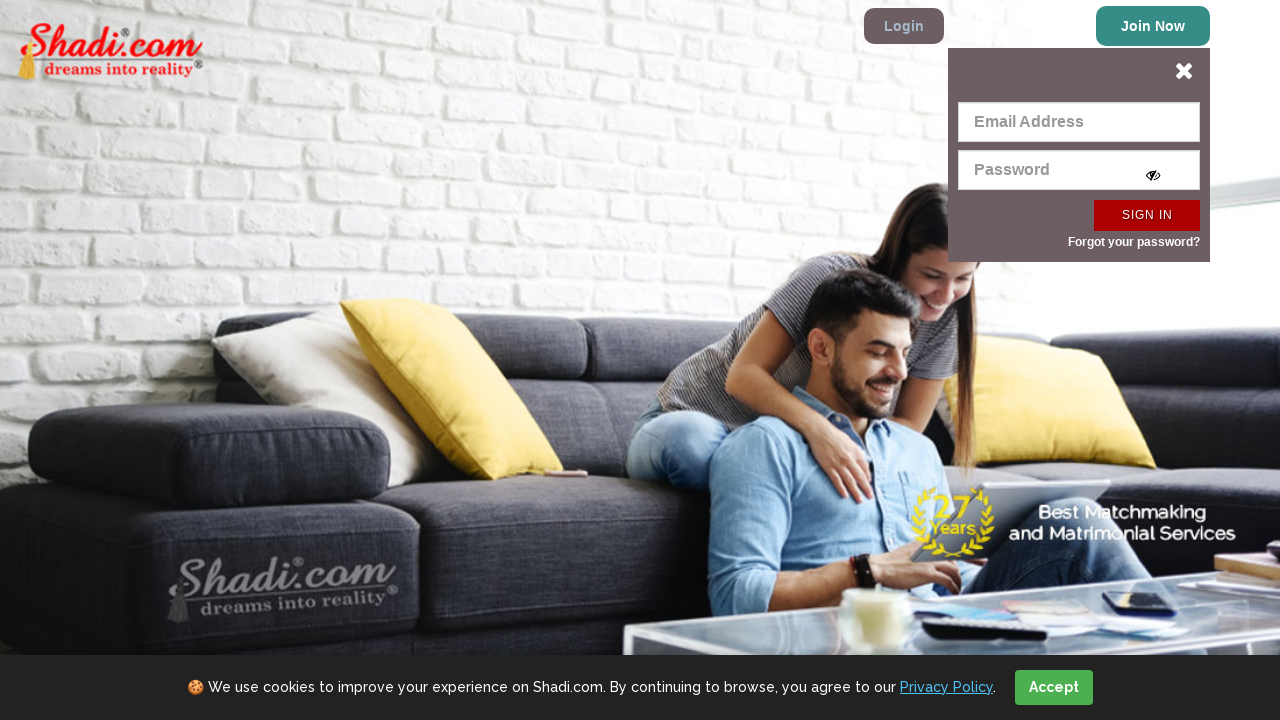

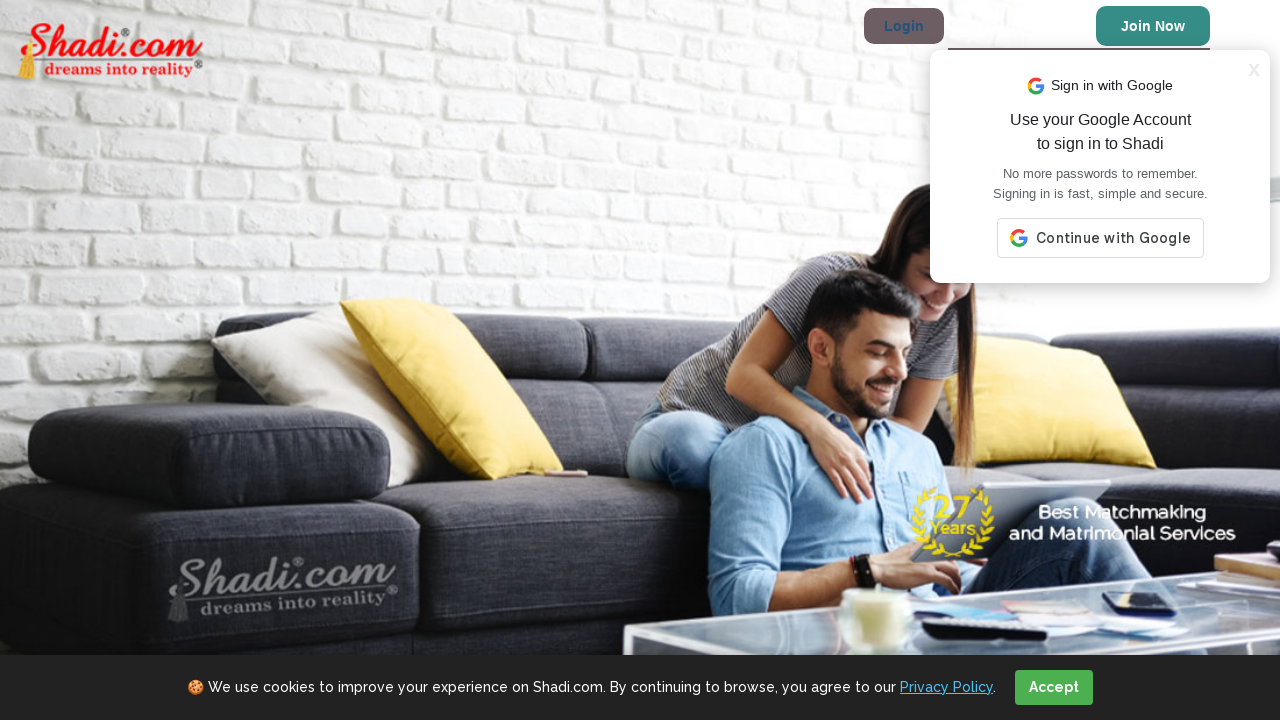